Tests the autosuggest dropdown functionality by typing a partial search term and selecting a matching option from the suggestions list

Starting URL: https://rahulshettyacademy.com/dropdownsPractise/

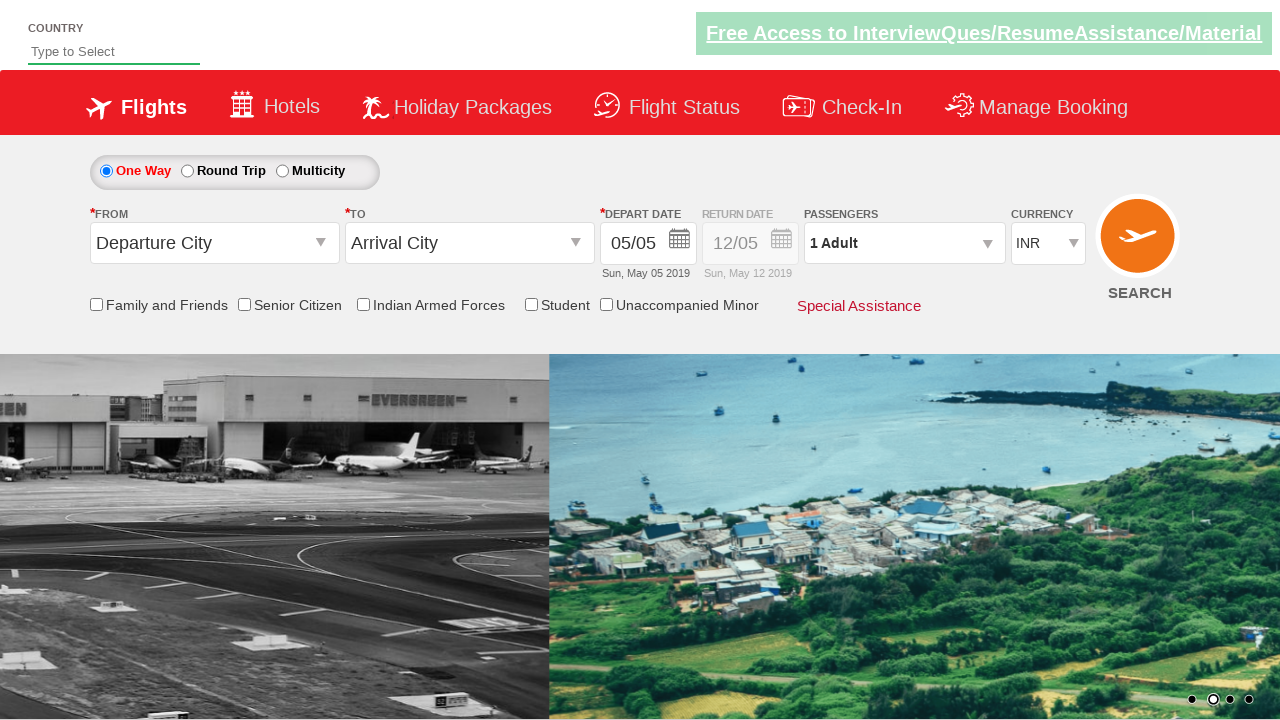

Typed 'ind' into autosuggest field on #autosuggest
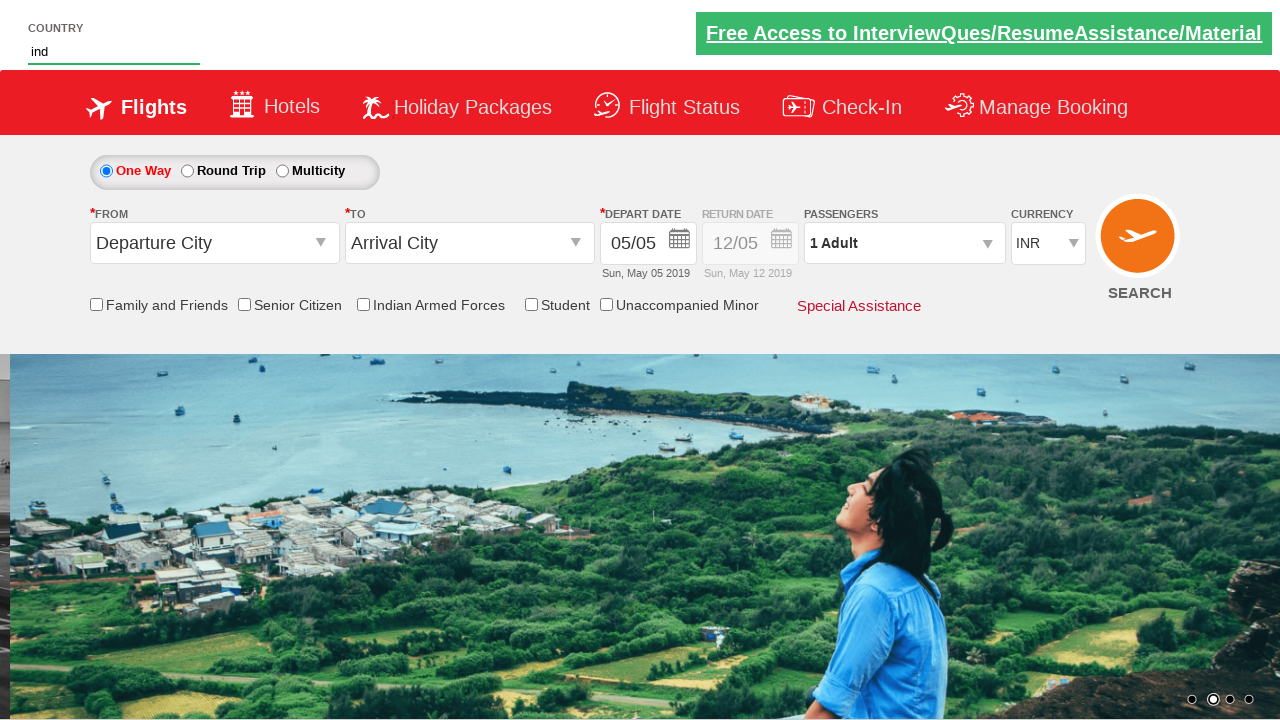

Autosuggest dropdown suggestions appeared
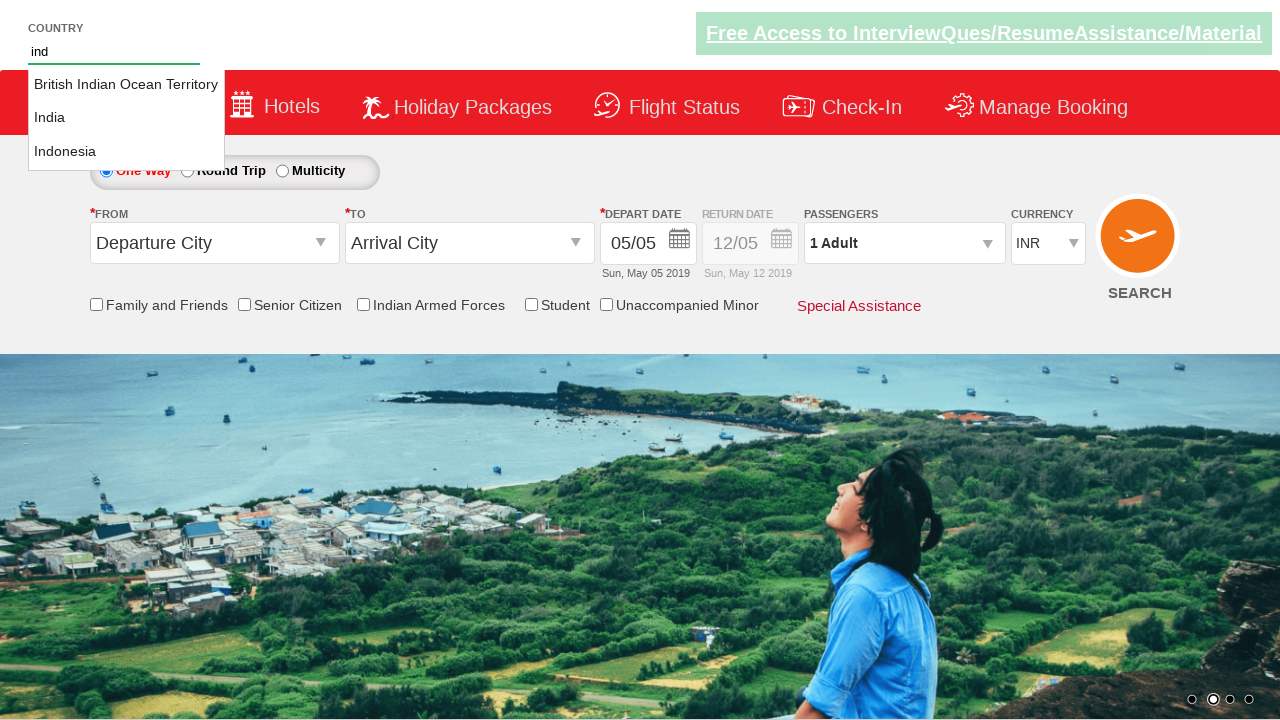

Selected 'India' from the autosuggest dropdown at (126, 118) on li.ui-menu-item a:text-is('India')
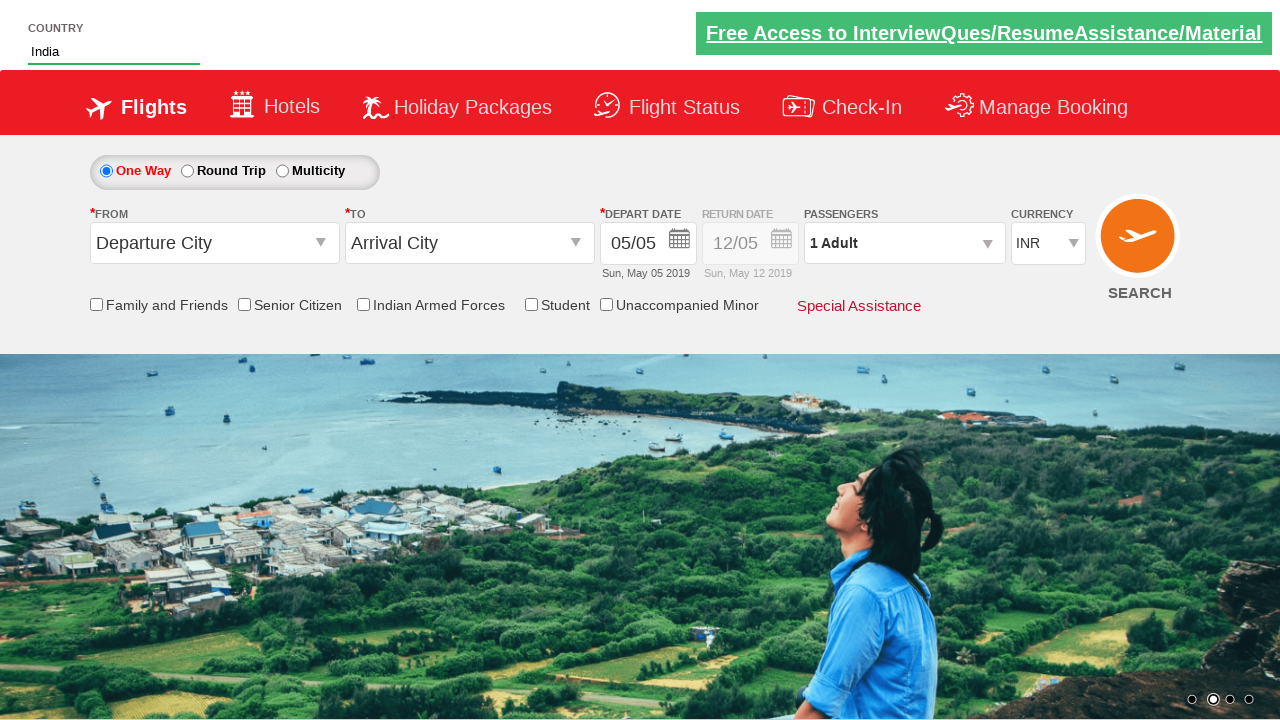

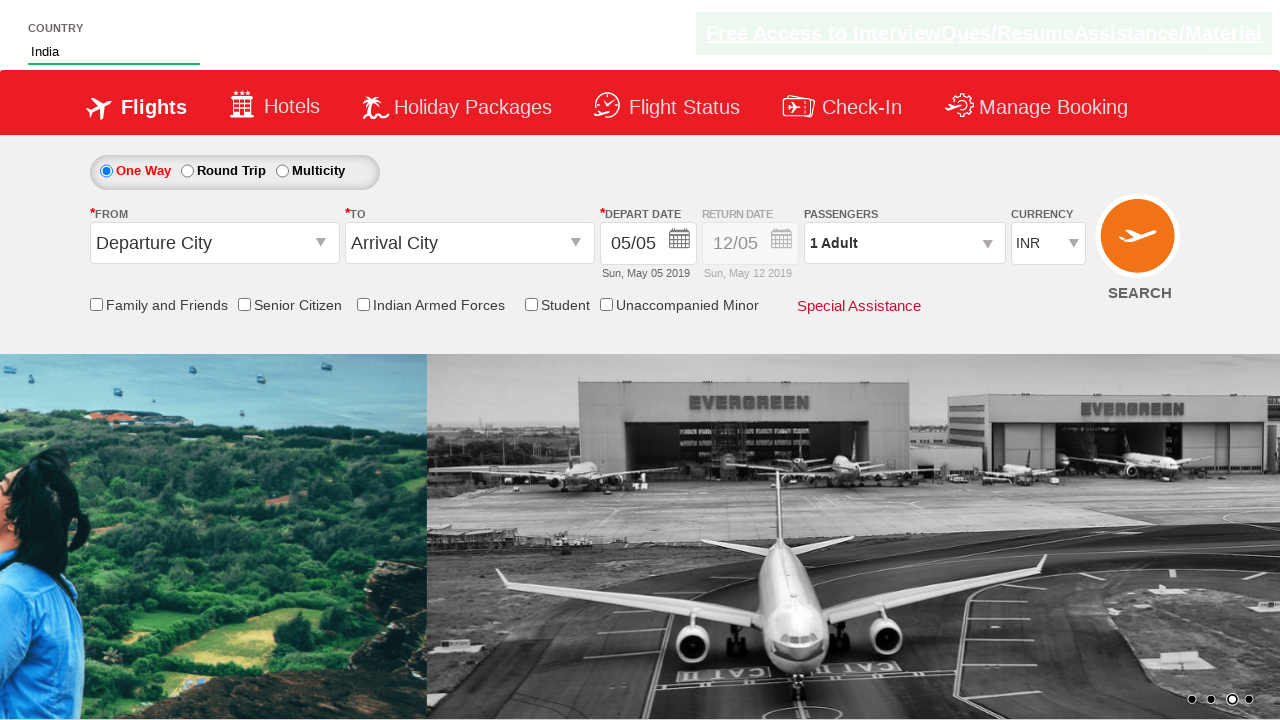